Tests dropdown selection functionality by selecting "Apple" from a fruits dropdown and "Batman" from a superheros dropdown on a practice website.

Starting URL: https://letcode.in/dropdowns

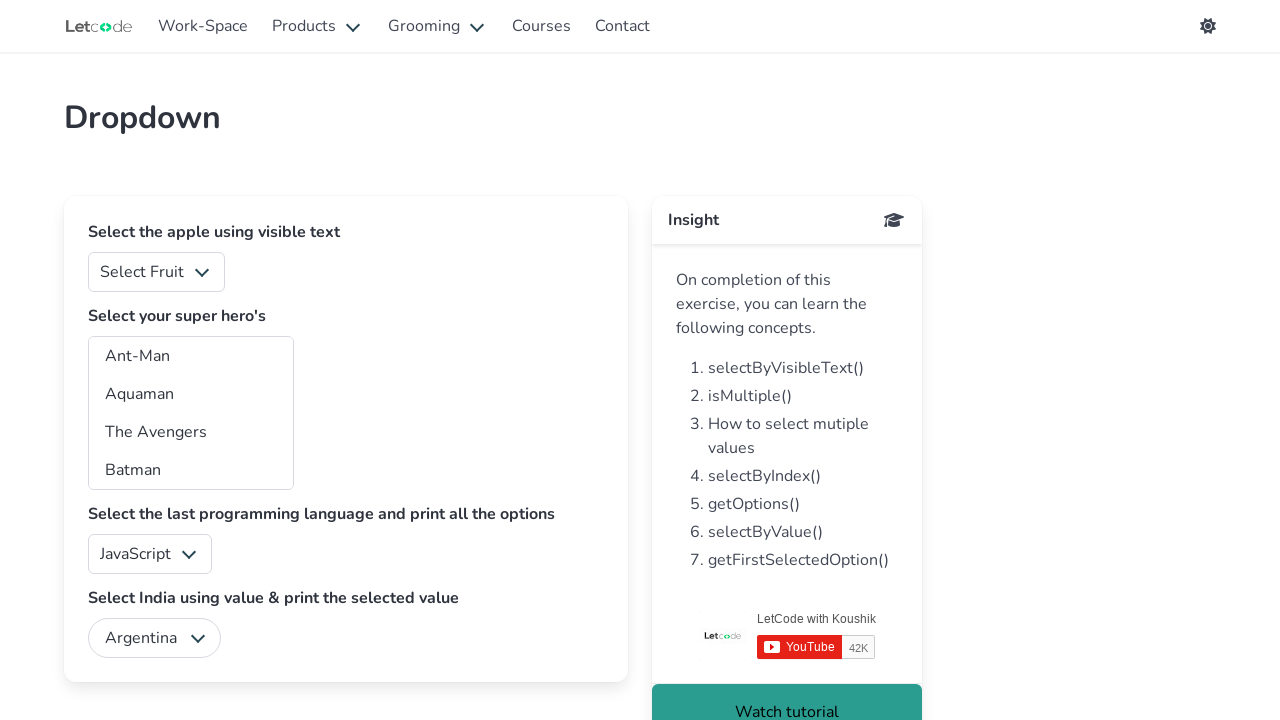

Navigated to dropdowns practice page
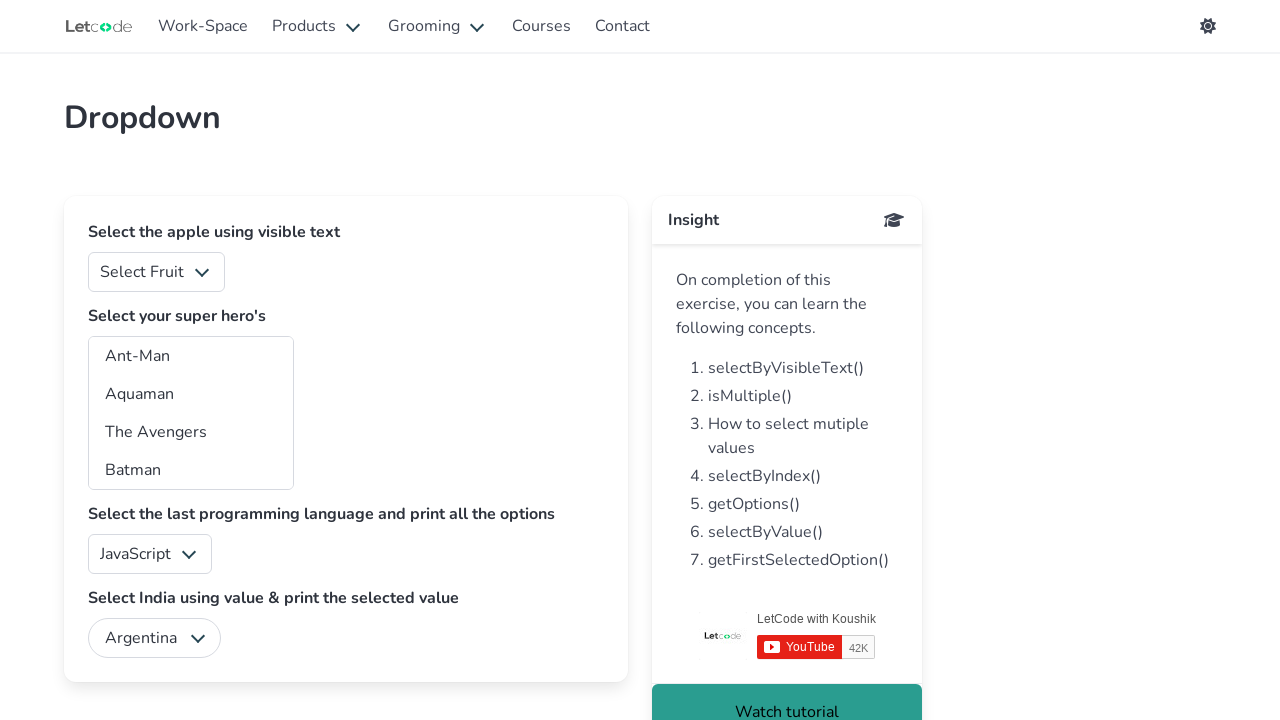

Selected 'Apple' from the fruits dropdown on #fruits
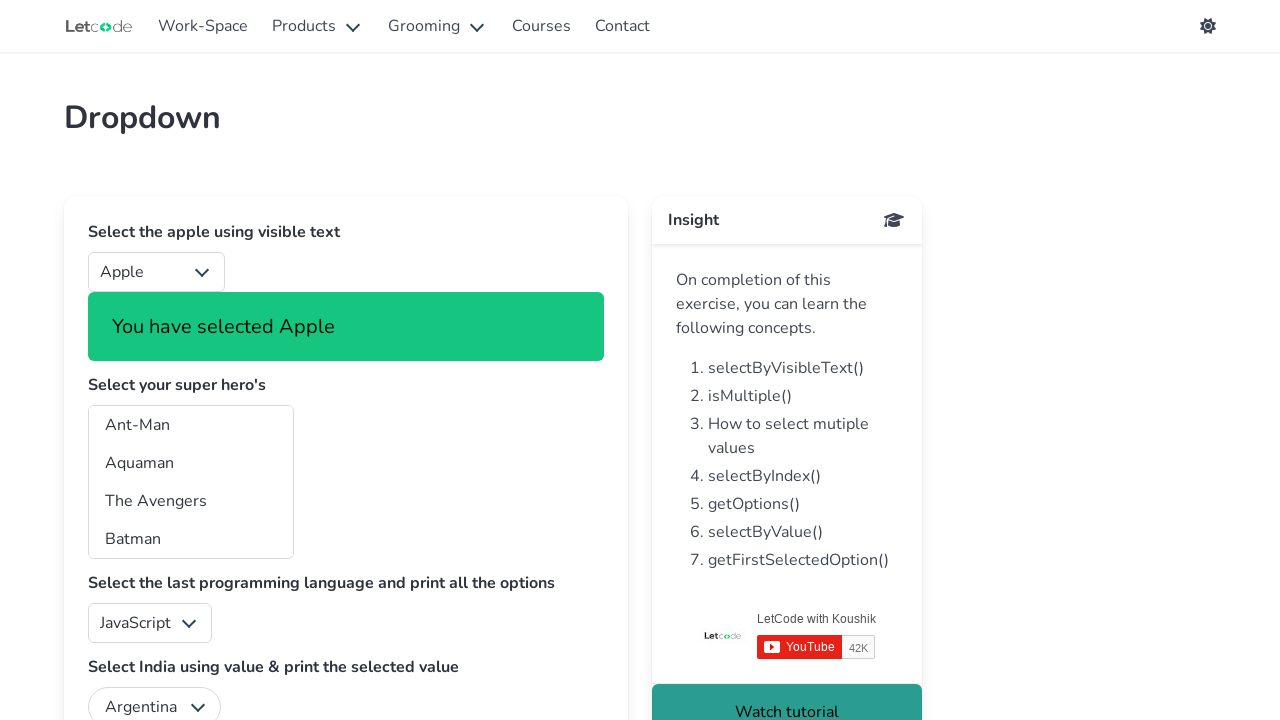

Selected 'Batman' from the superheros dropdown on #superheros
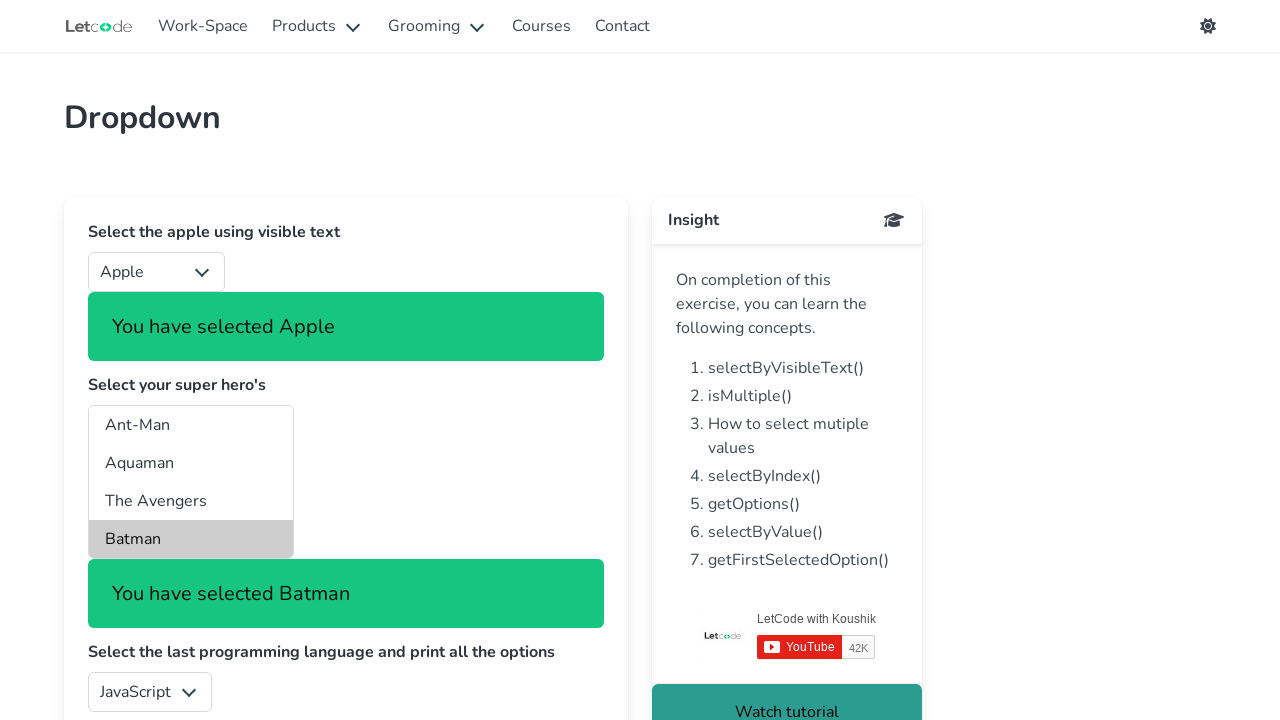

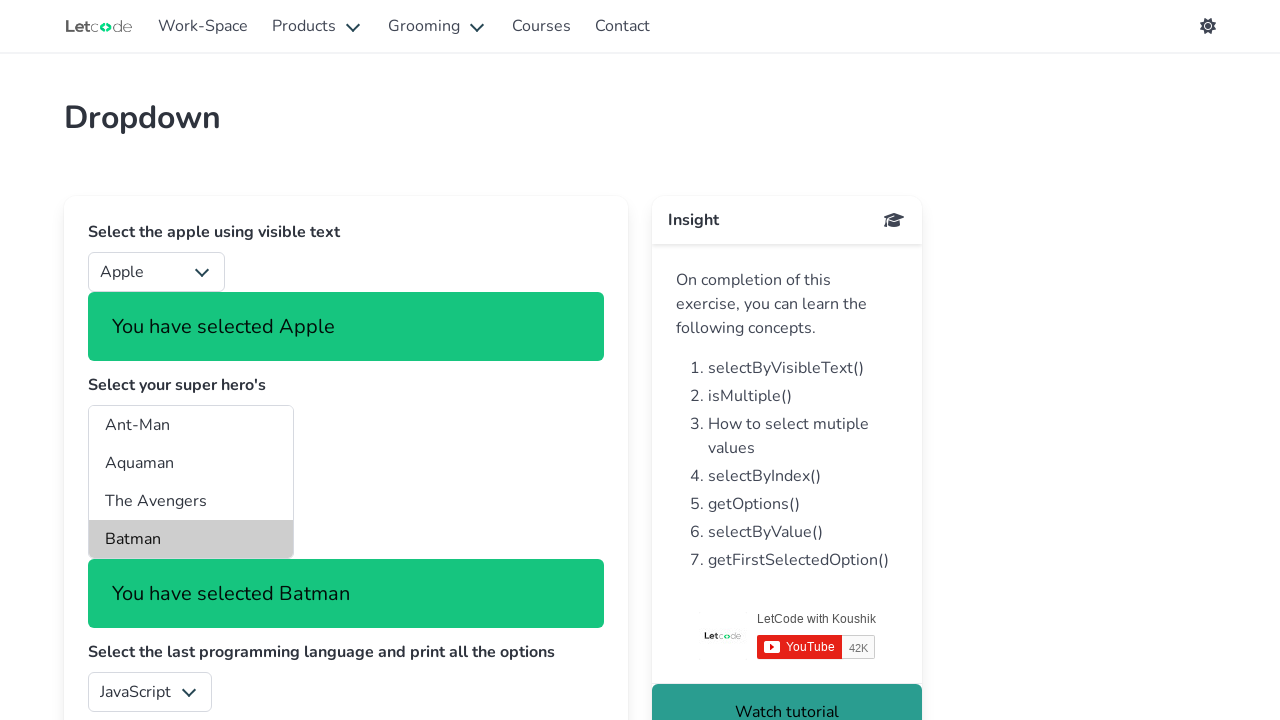